Tests entering an incorrect letter in the hangman game by starting a game, pressing the 'z' key, and verifying the remaining tries counter changes.

Starting URL: https://agustin-caucino.github.io/Agiles-grupo-4/

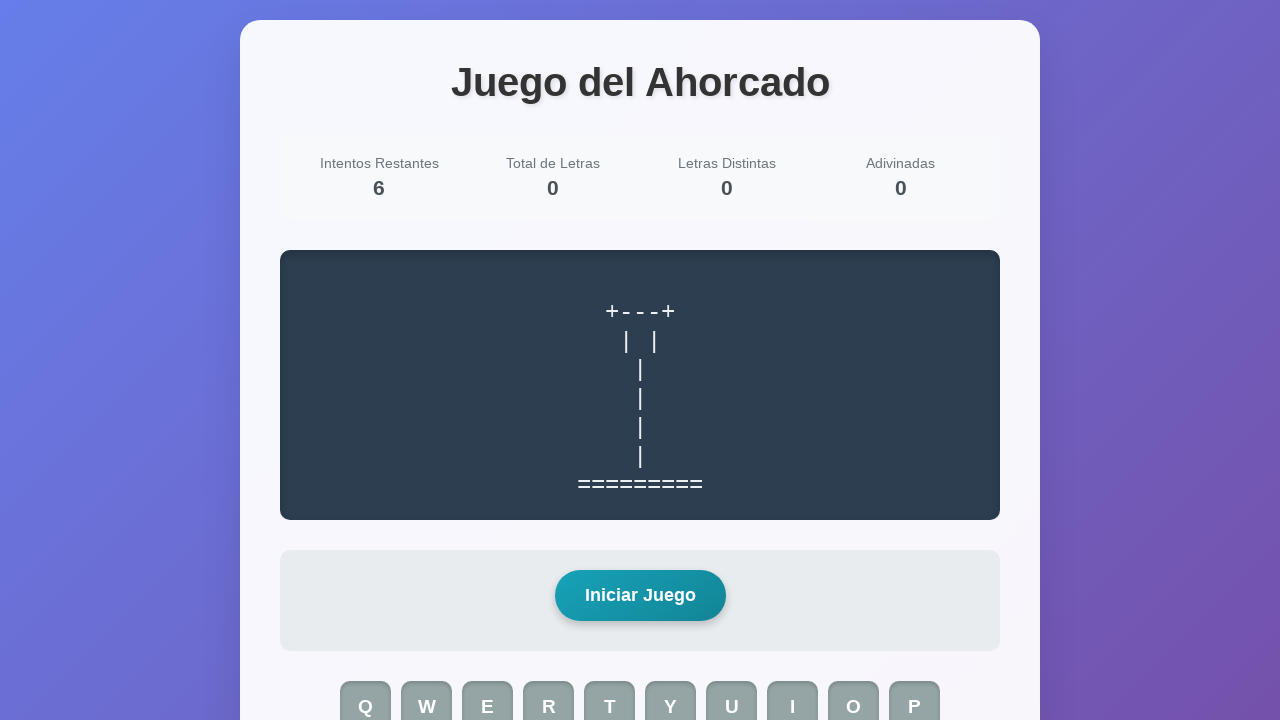

Clicked the start game button at (640, 596) on #start-game
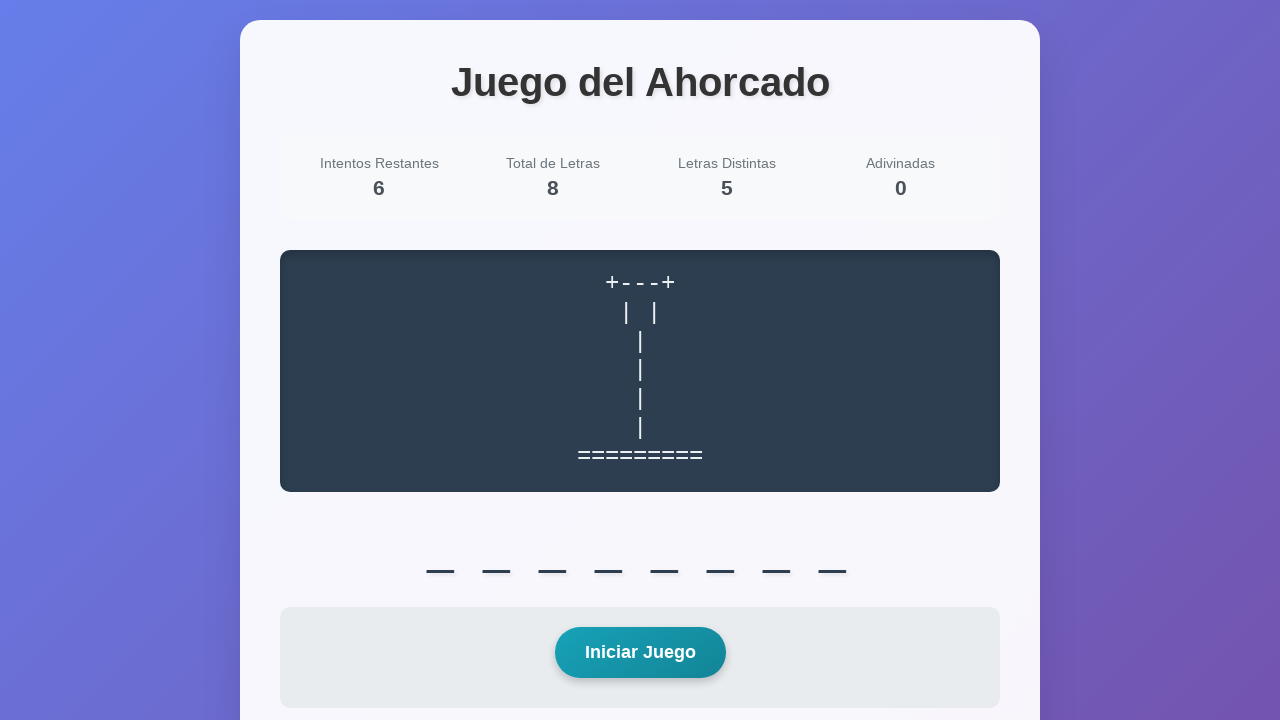

Game loaded and word display appeared
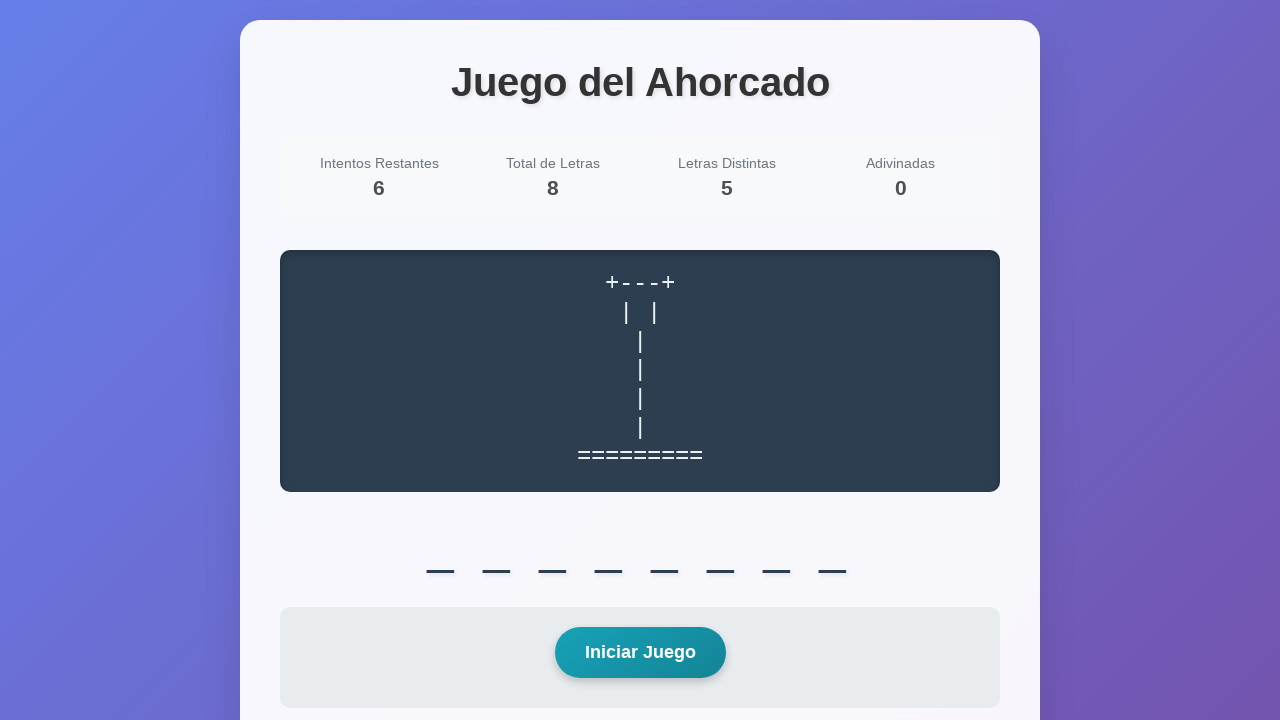

Pressed 'z' key to enter an incorrect letter
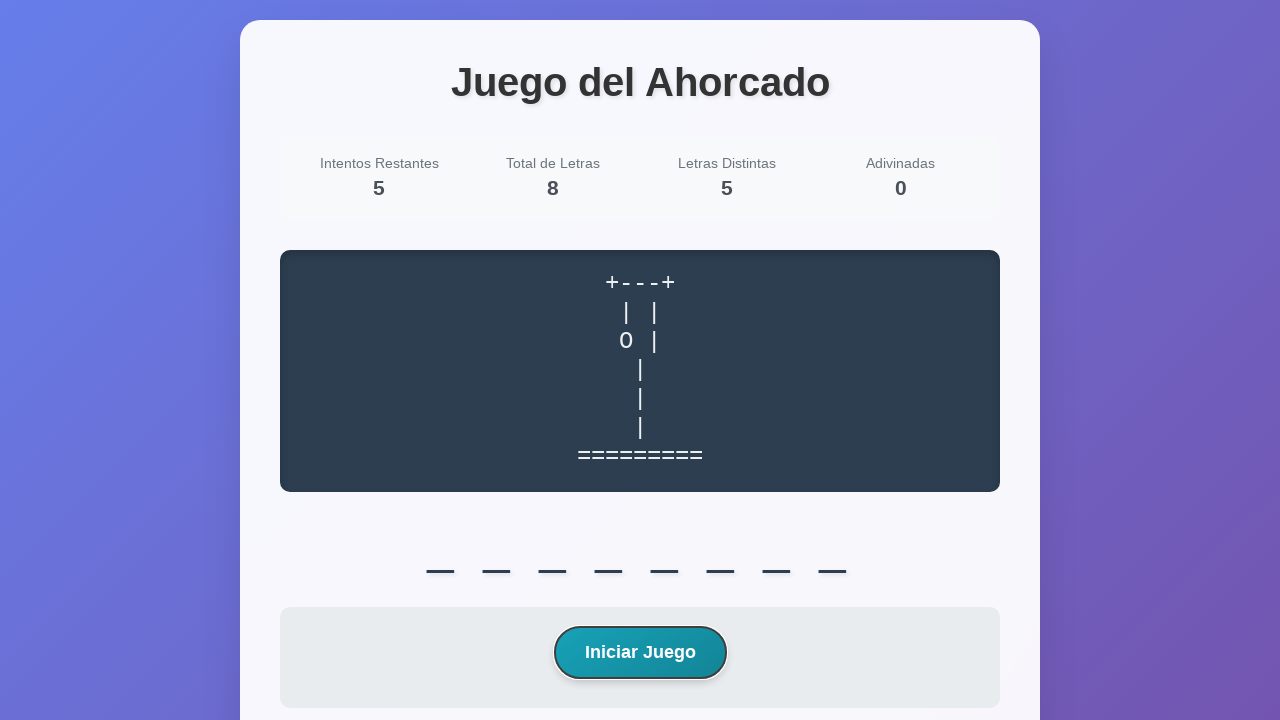

Located the remaining tries counter element
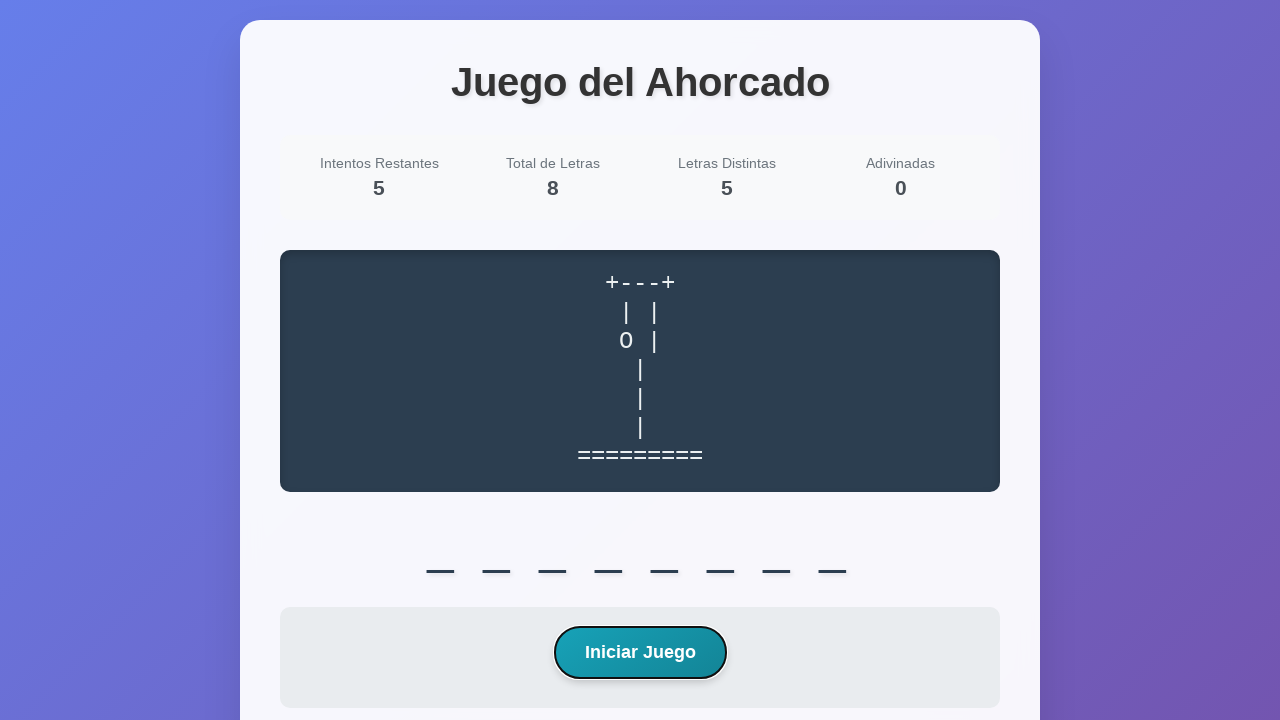

Verified that remaining tries changed from initial value of 6
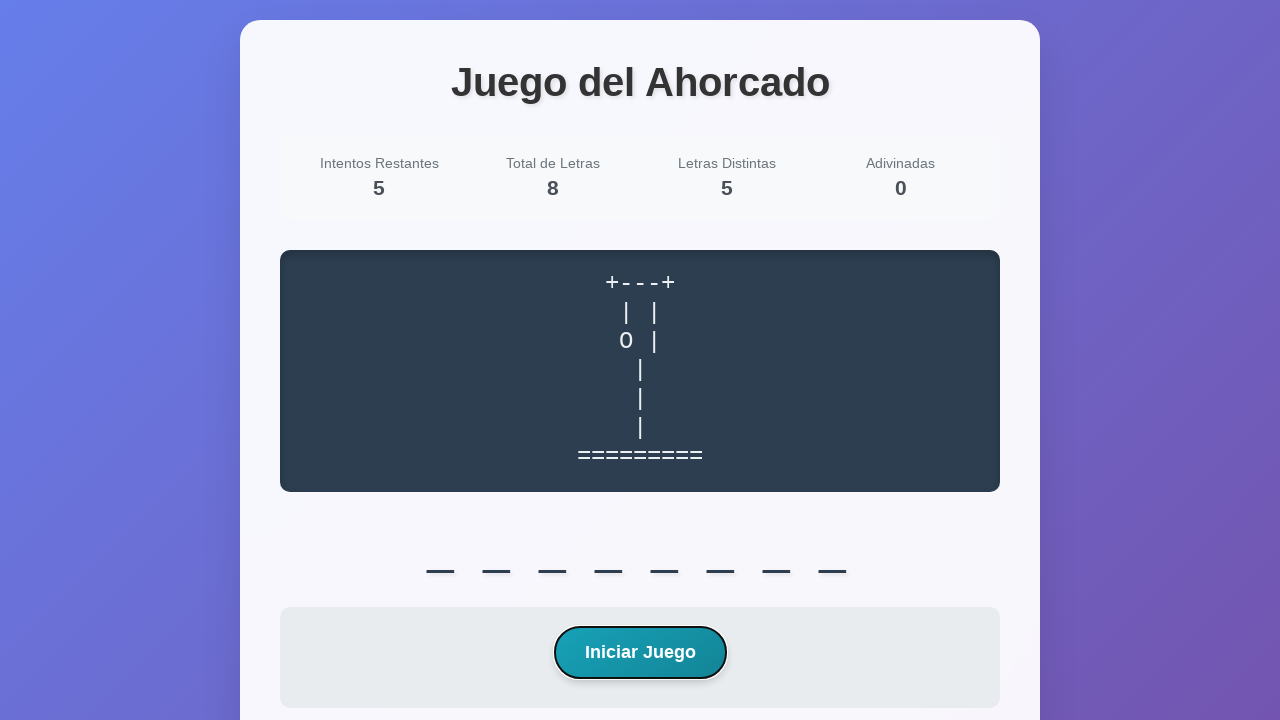

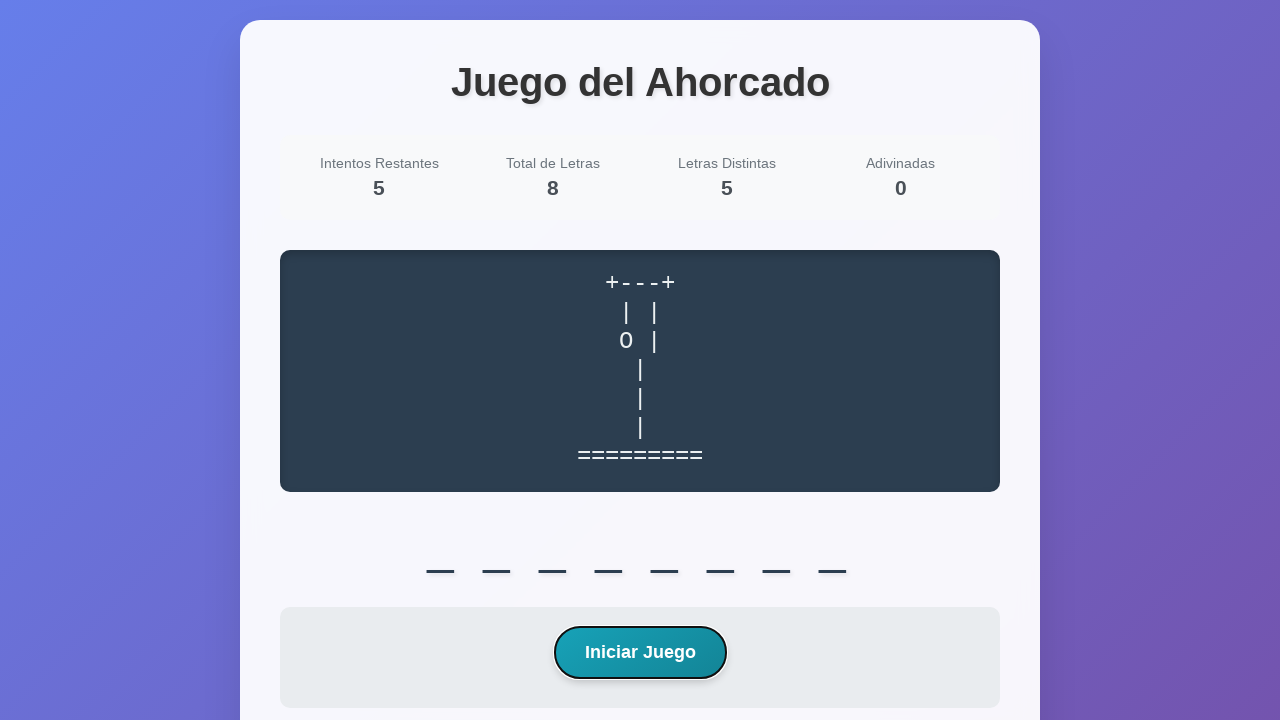